Navigates to the RedBus website homepage and verifies it loads successfully

Starting URL: https://www.redbus.in/

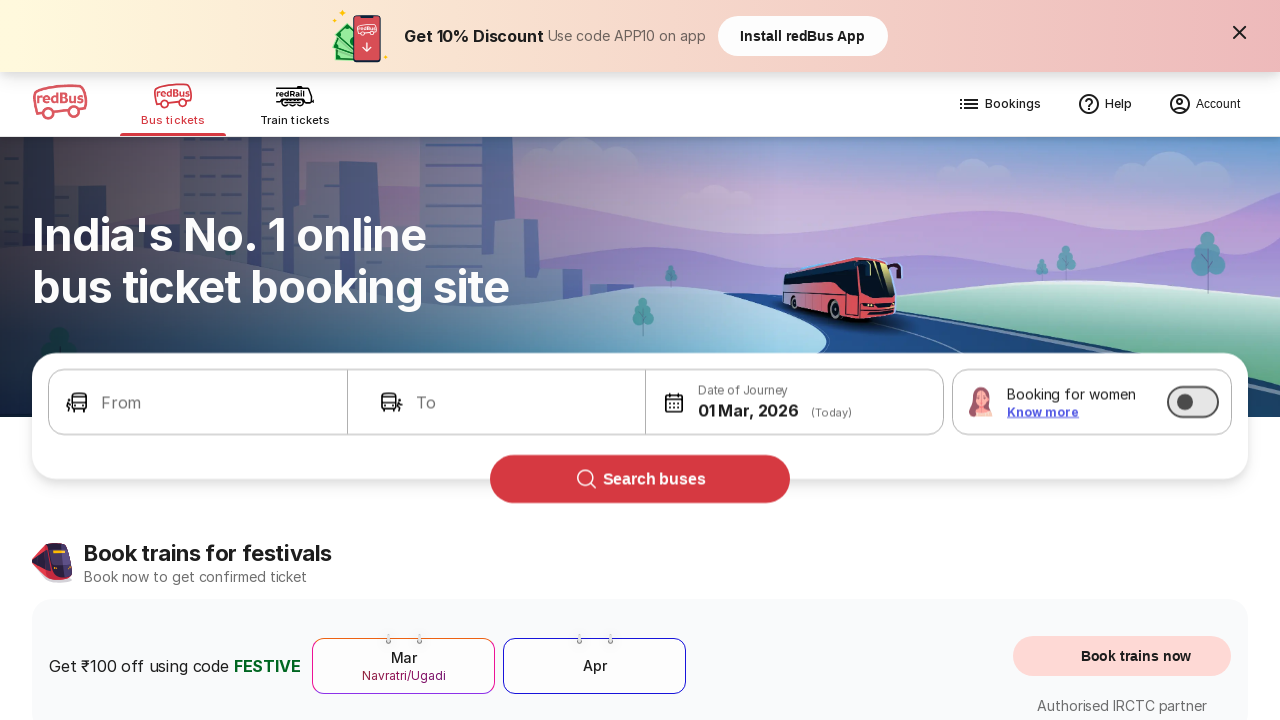

Waited for RedBus homepage to load (DOM content loaded)
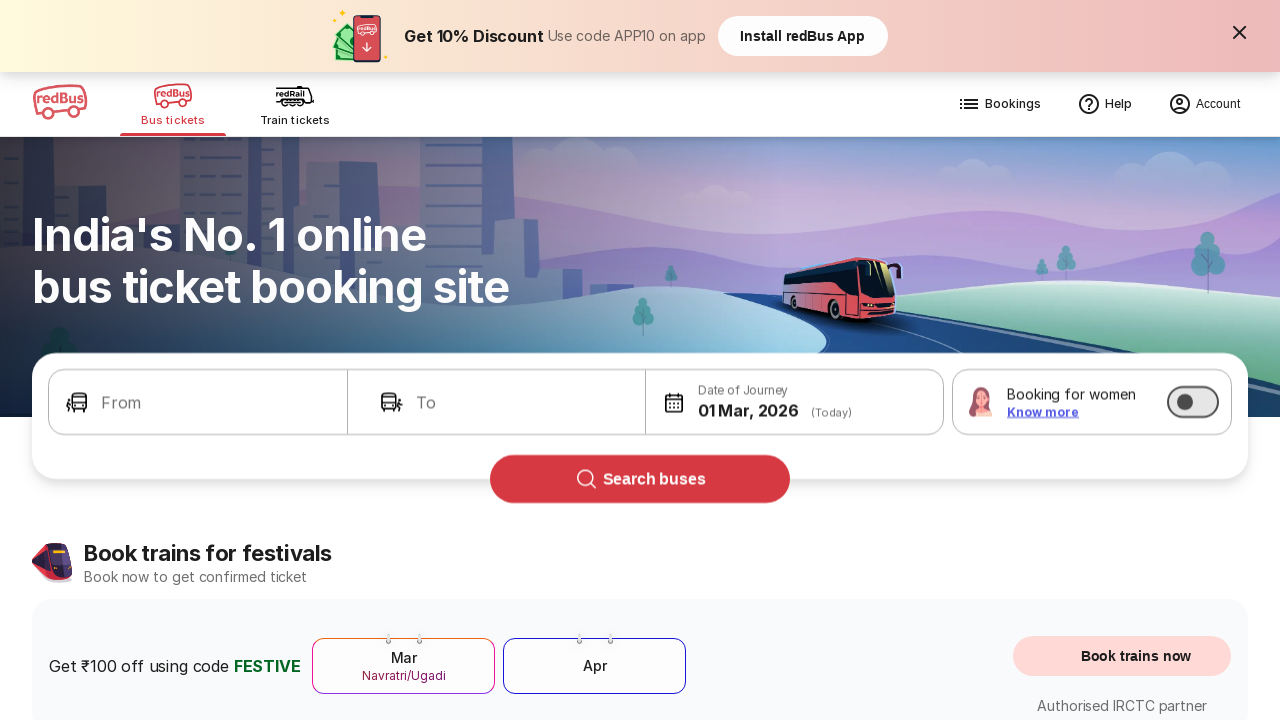

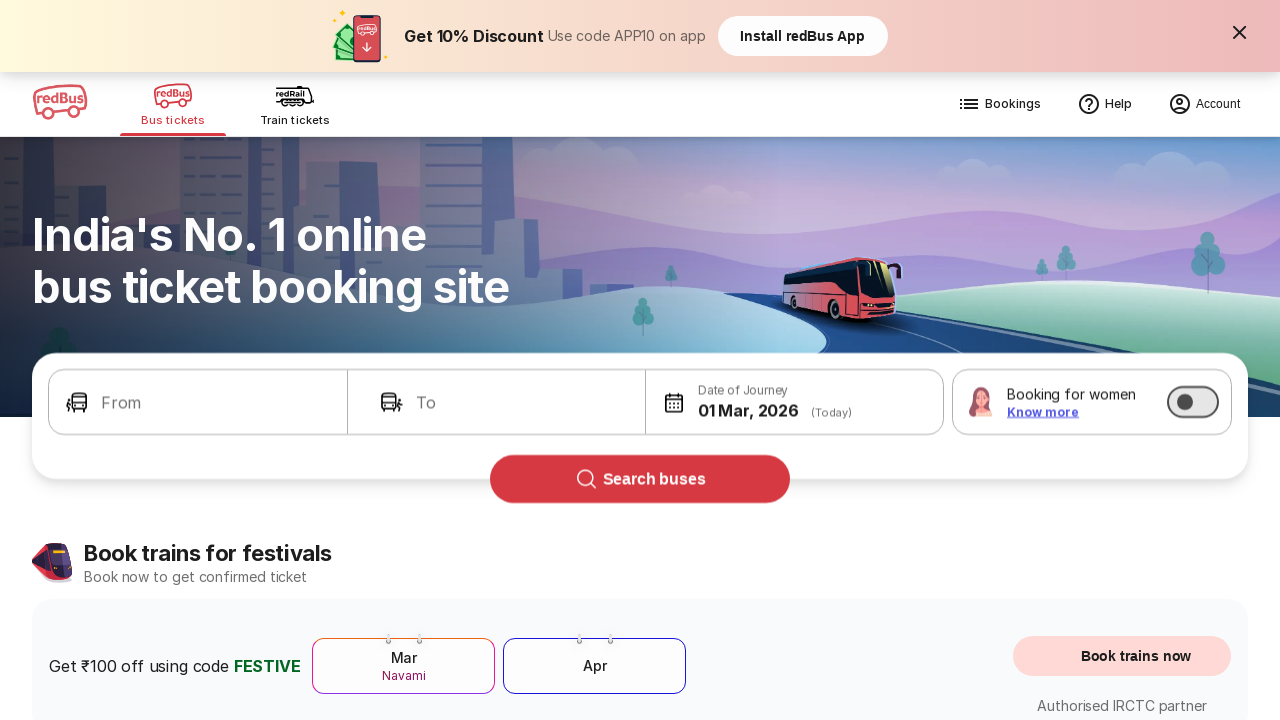